Tests JavaScript alert handling by triggering a prompt dialog, entering text, and accepting it

Starting URL: https://the-internet.herokuapp.com/javascript_alerts

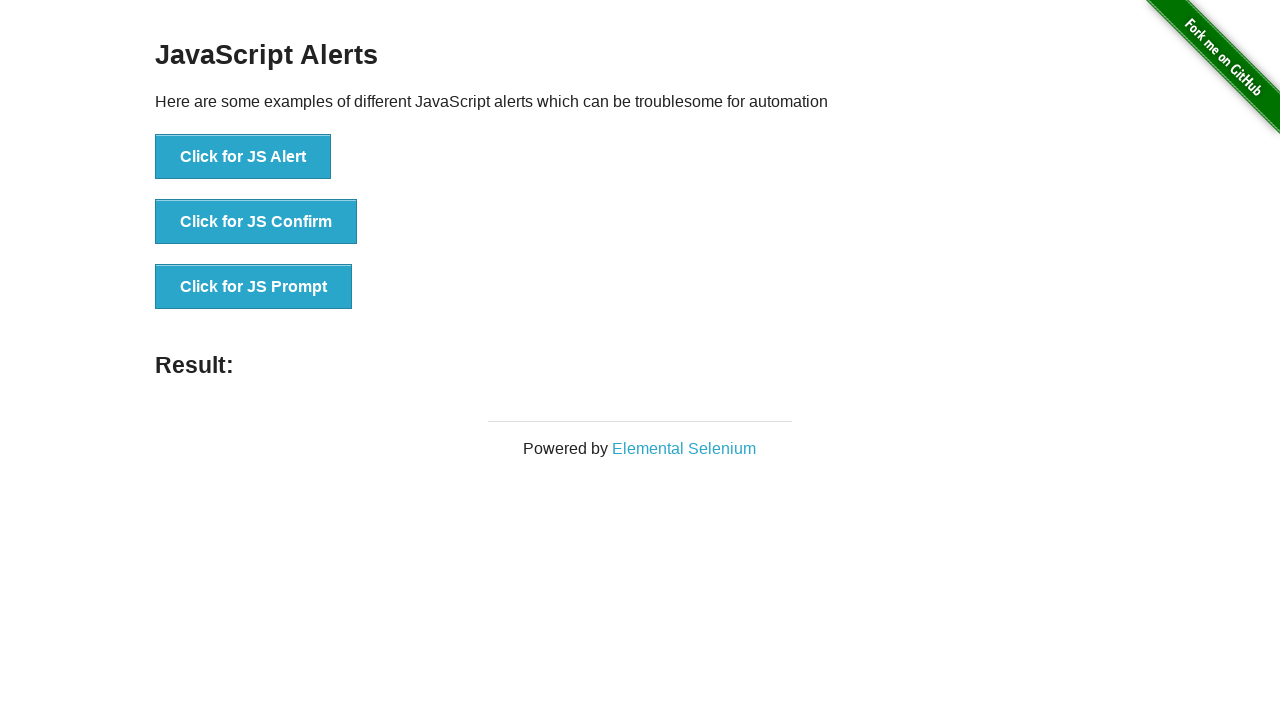

Navigated to JavaScript alerts test page
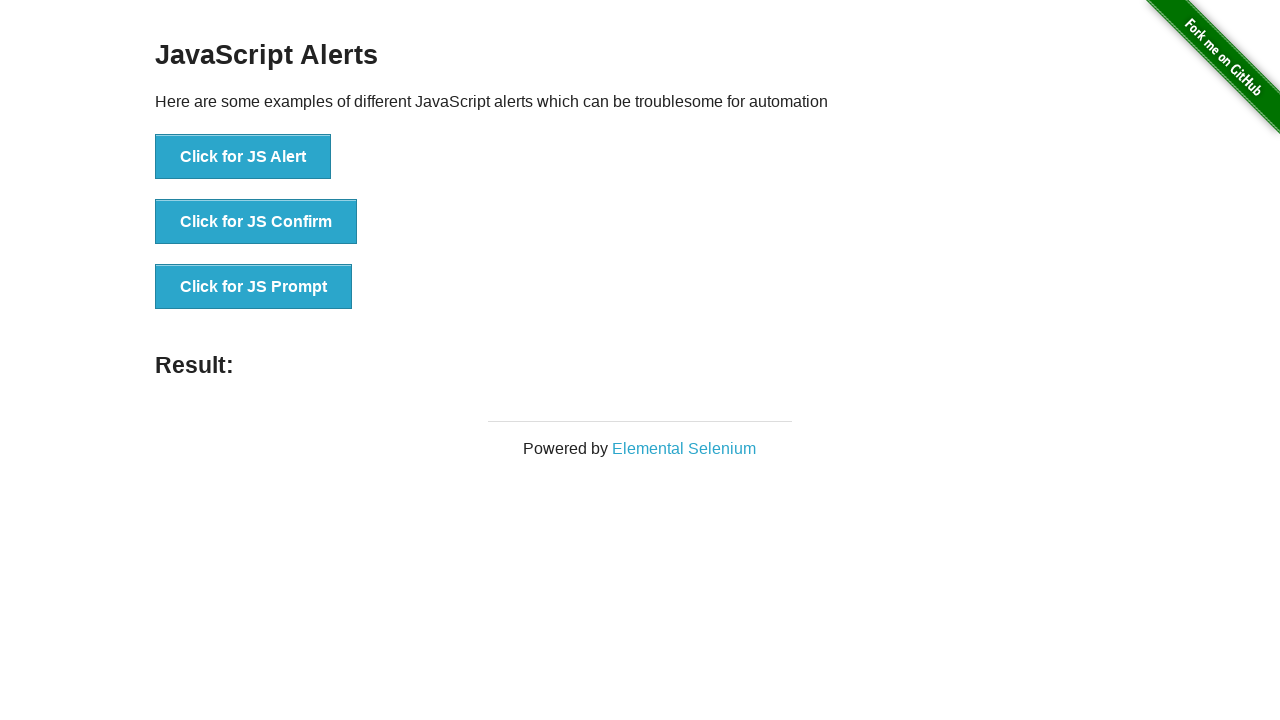

Clicked button to trigger prompt dialog at (254, 287) on button[onclick='jsPrompt()']
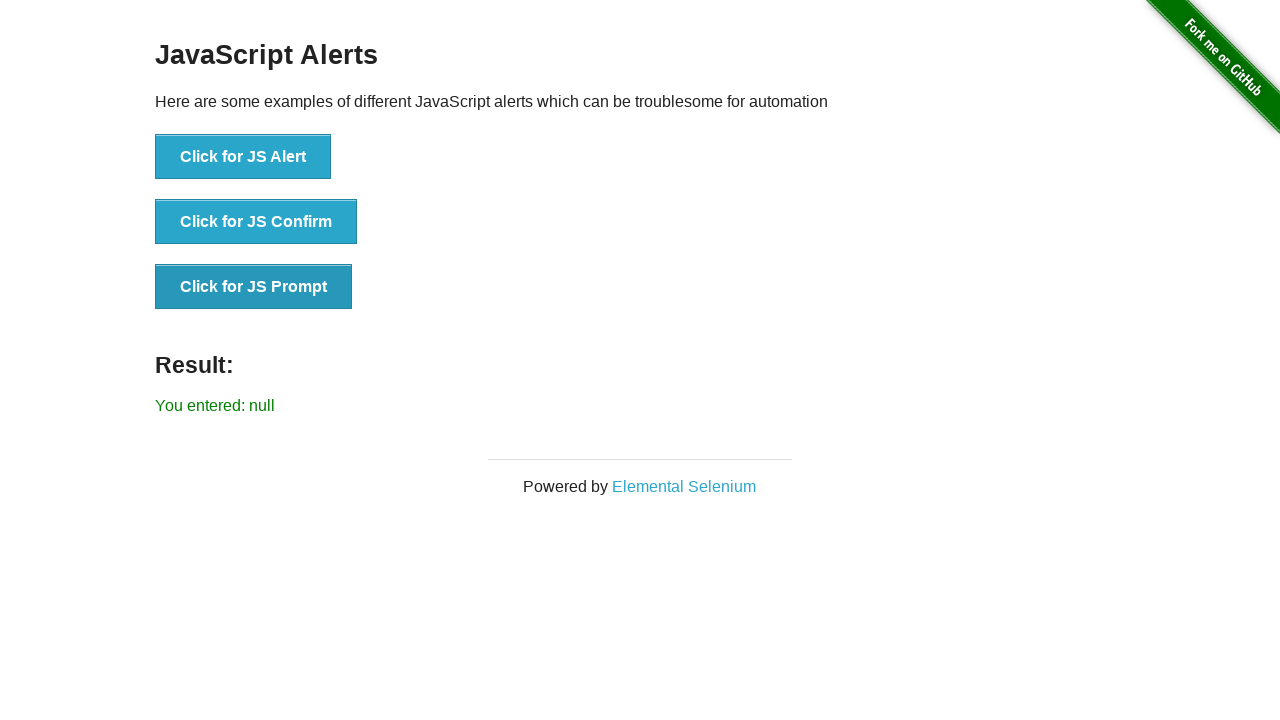

Set up dialog handler to accept prompt with text 'Mainak is stronger smarter better'
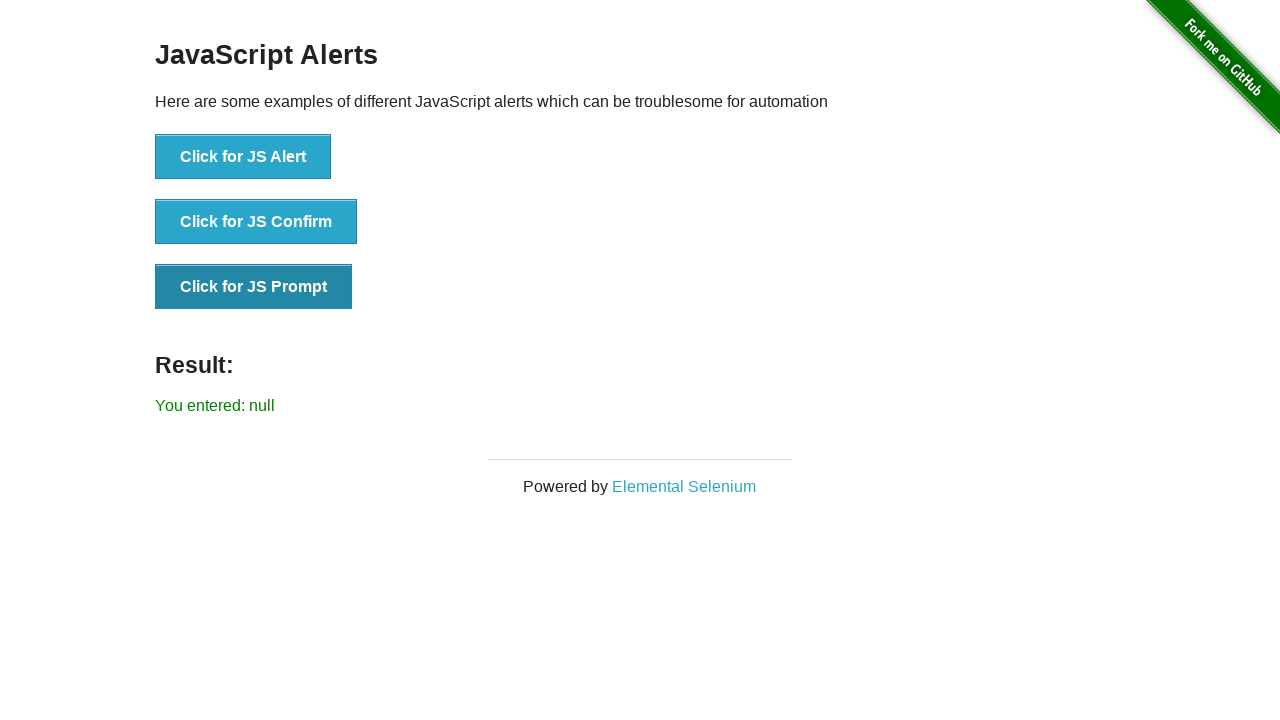

Result text element appeared on page
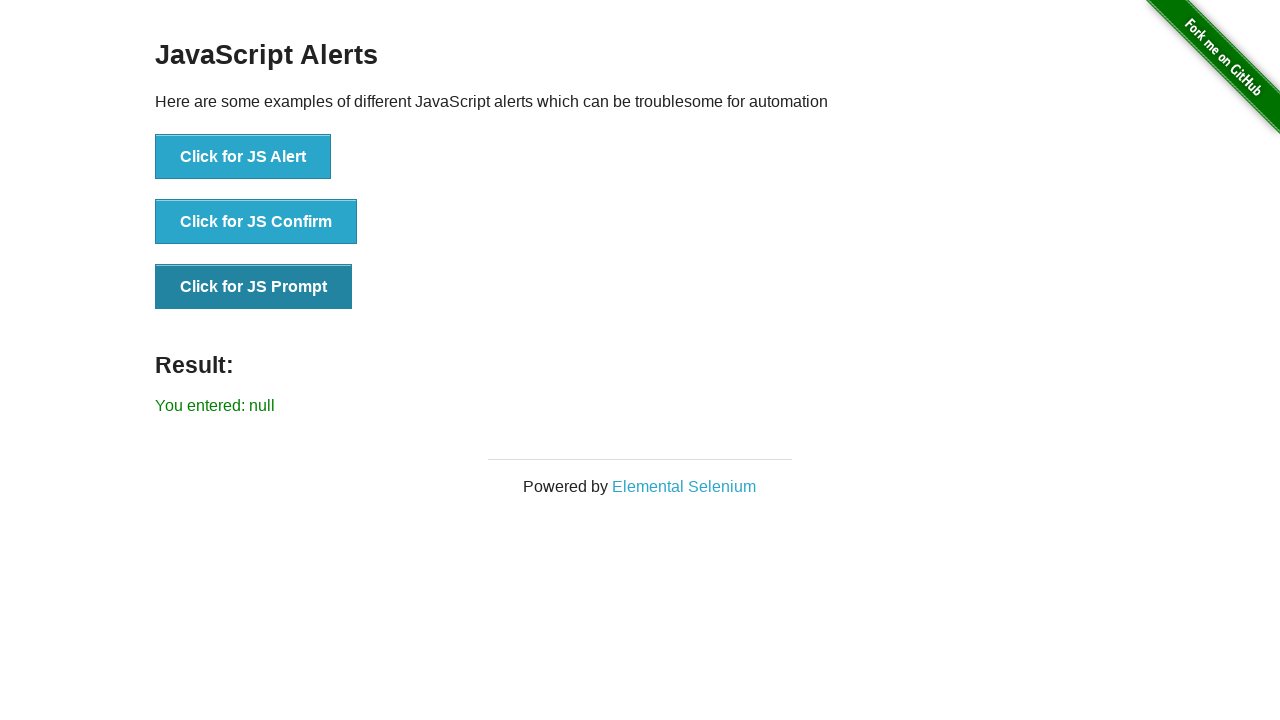

Retrieved result text: You entered: null
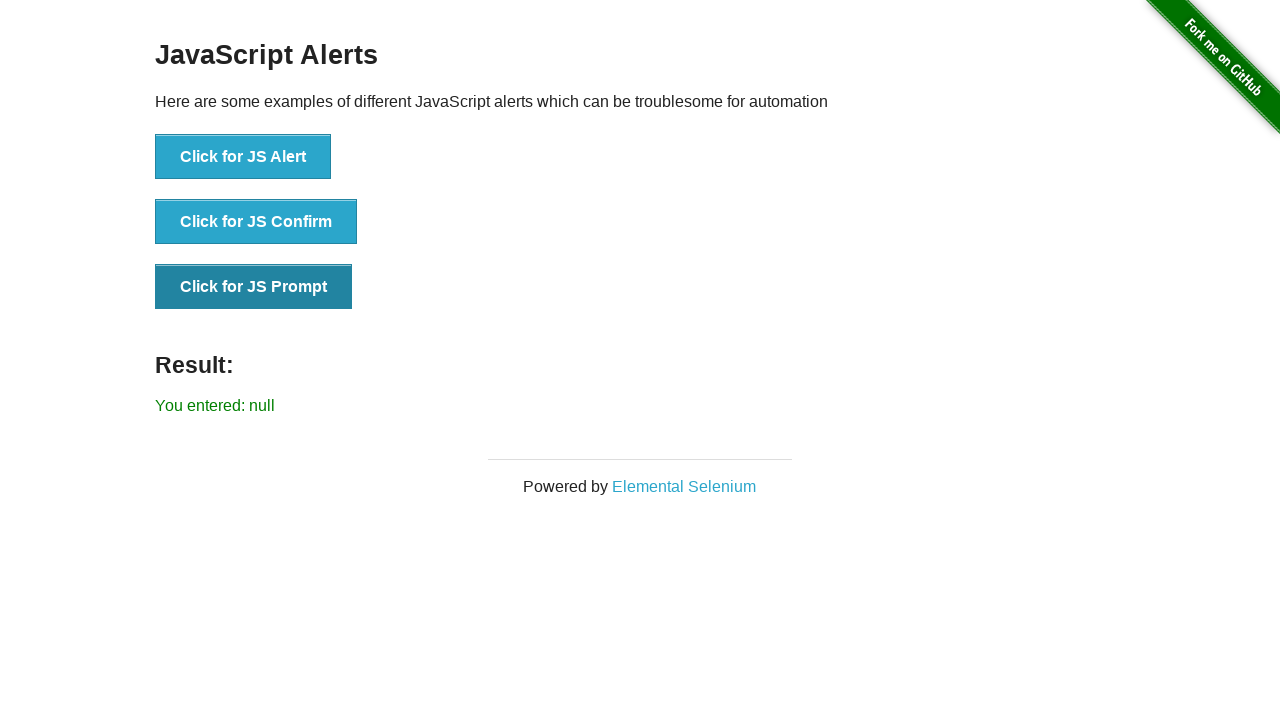

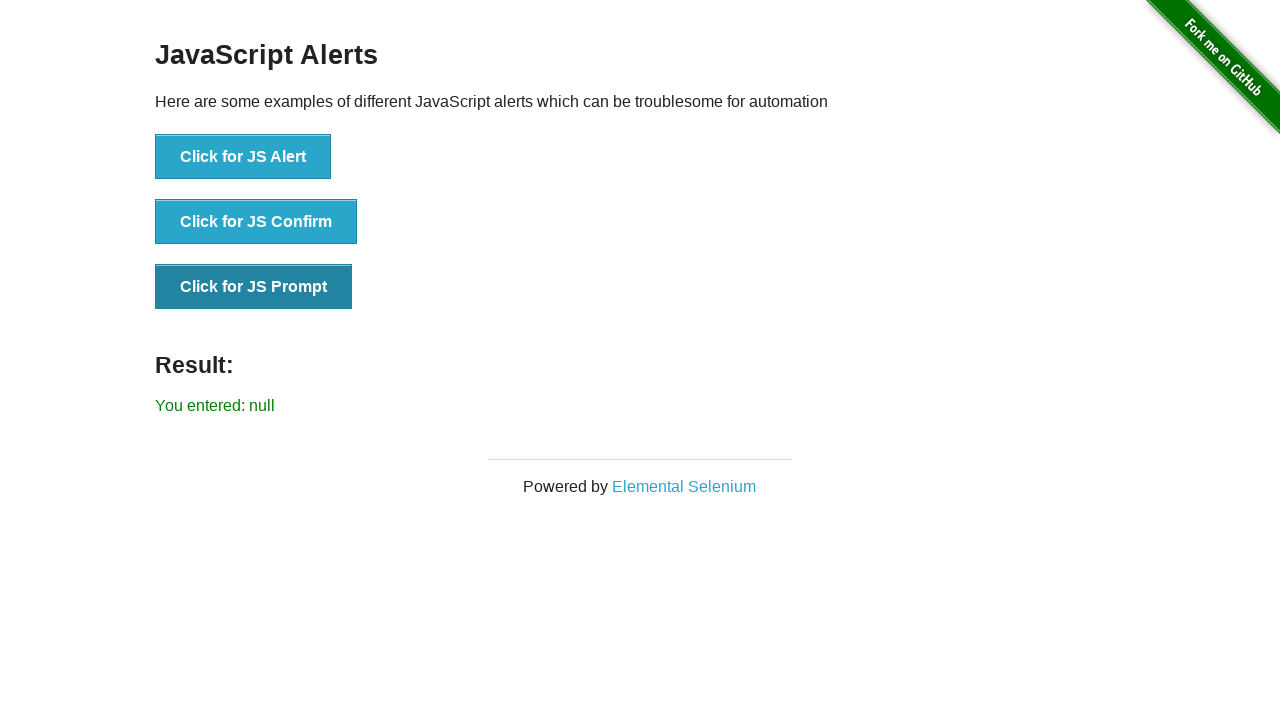